Tests basic browser navigation functionality by navigating between two websites, using back/forward browser history, and refreshing the page

Starting URL: https://www.loopcamp.io

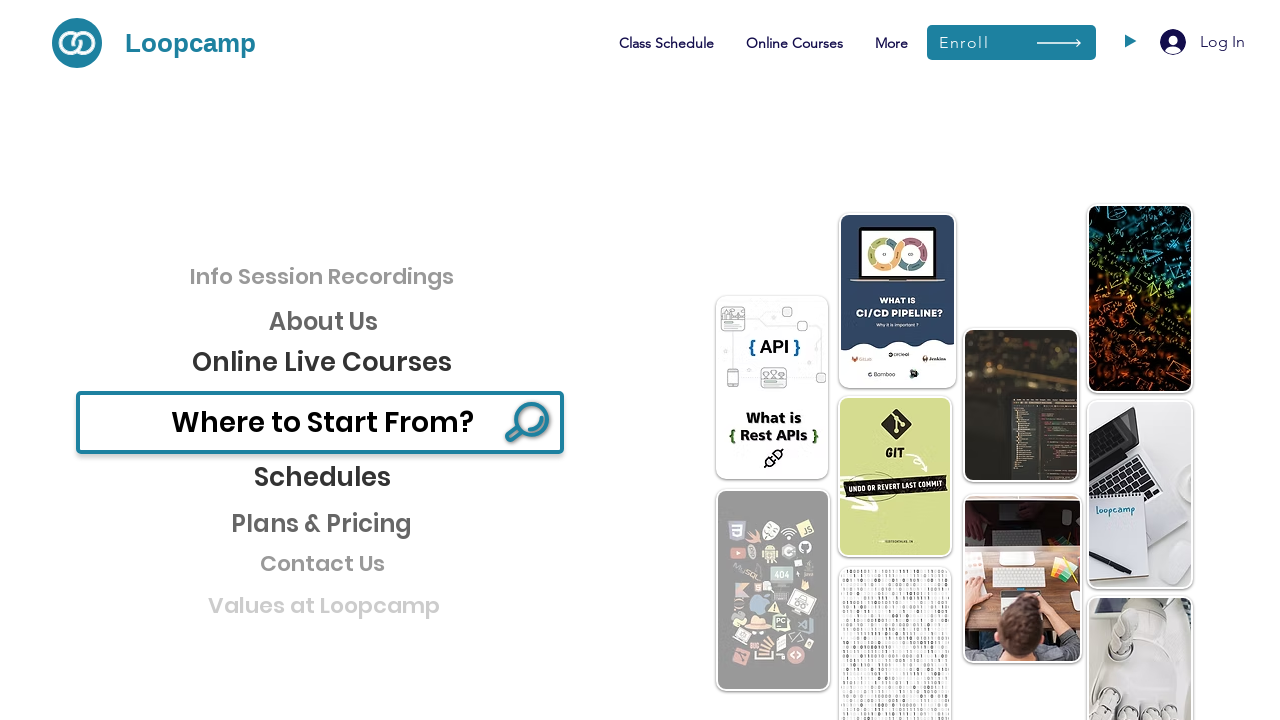

Navigated to https://www.etsy.com
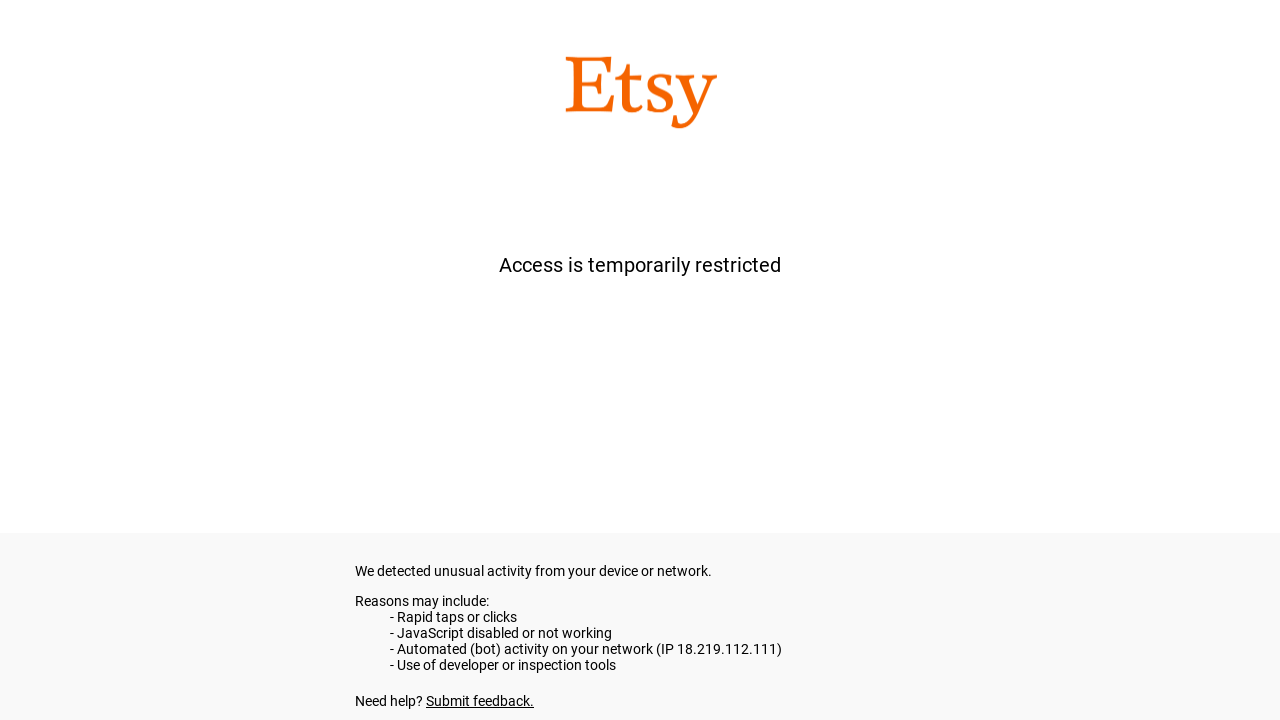

Navigated back to loopcamp.io using browser back button
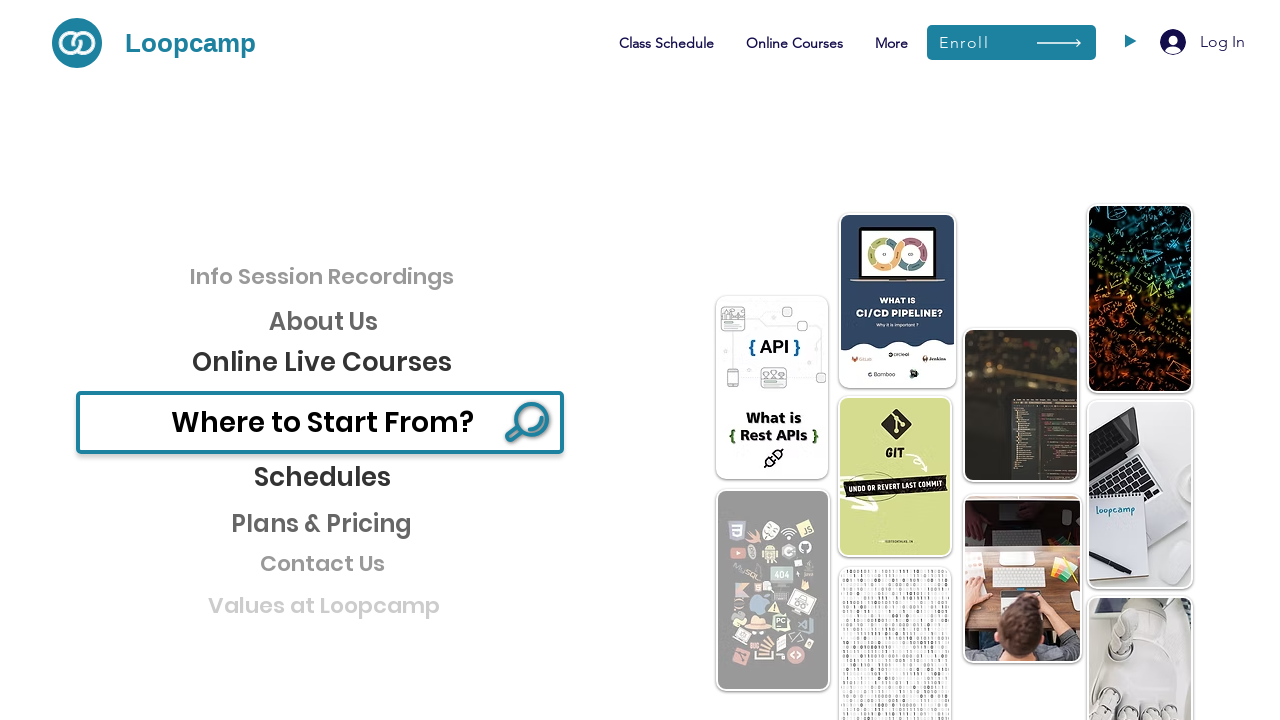

Navigated forward to etsy.com using browser forward button
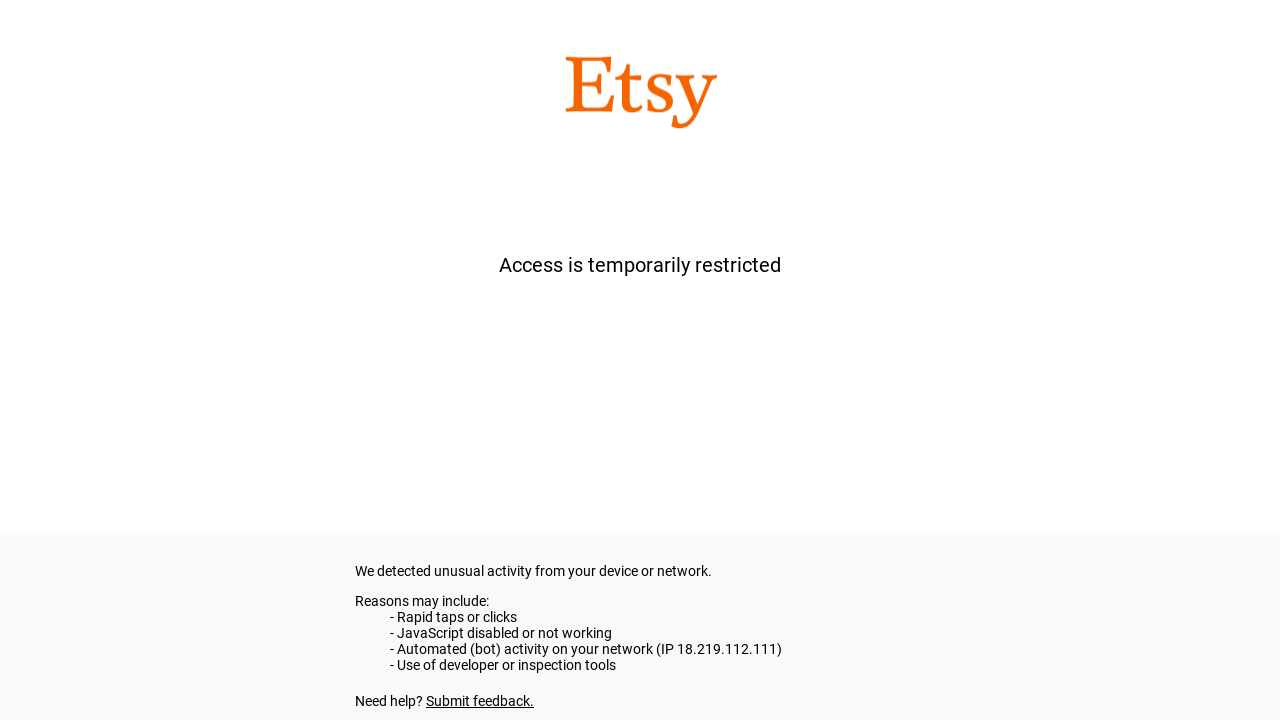

Refreshed the current page
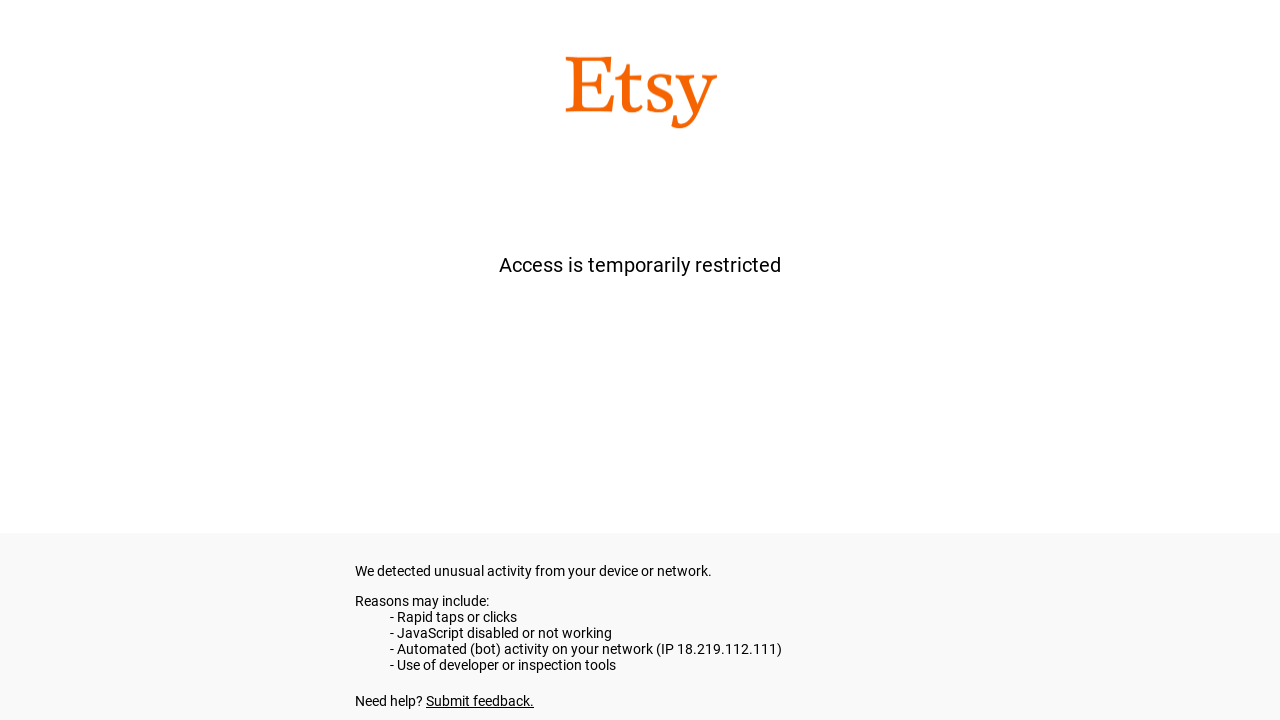

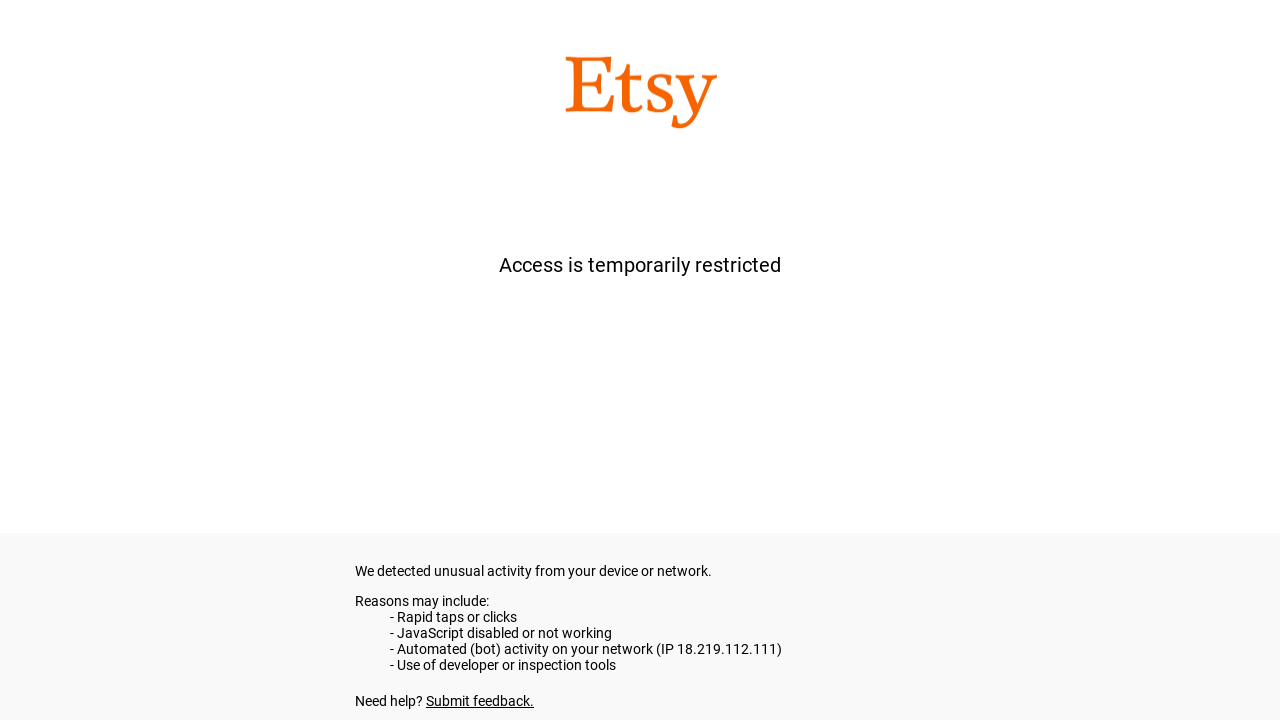